Tests file upload functionality by selecting a file via the file input field, submitting the form, and verifying the uploaded filename is displayed correctly.

Starting URL: https://the-internet.herokuapp.com/upload

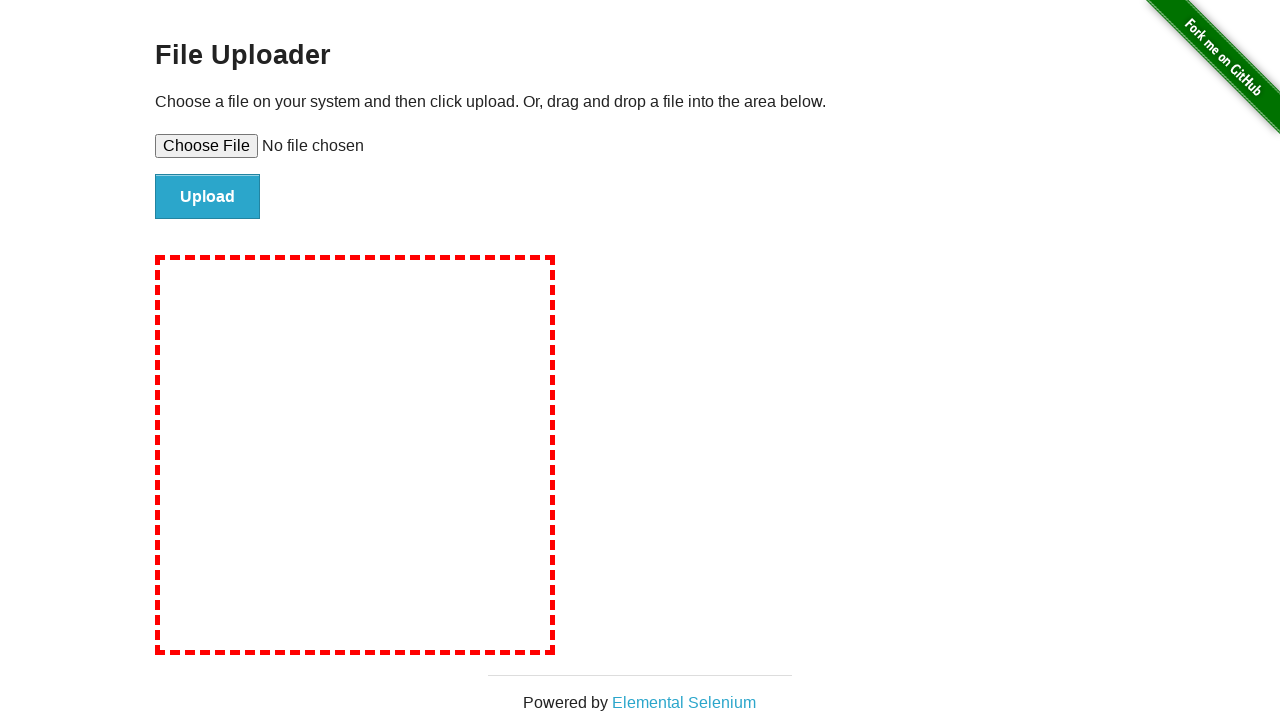

Set input file to test-upload-file.txt for upload
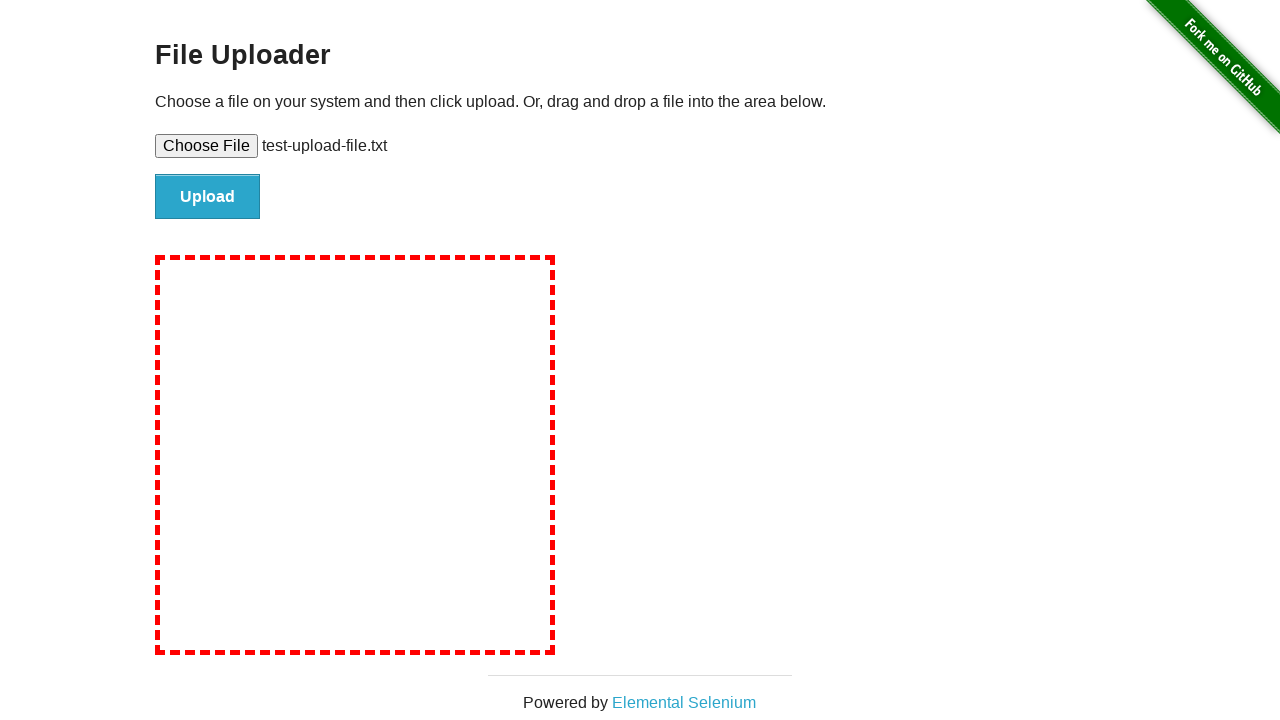

Clicked the file submit button at (208, 197) on #file-submit
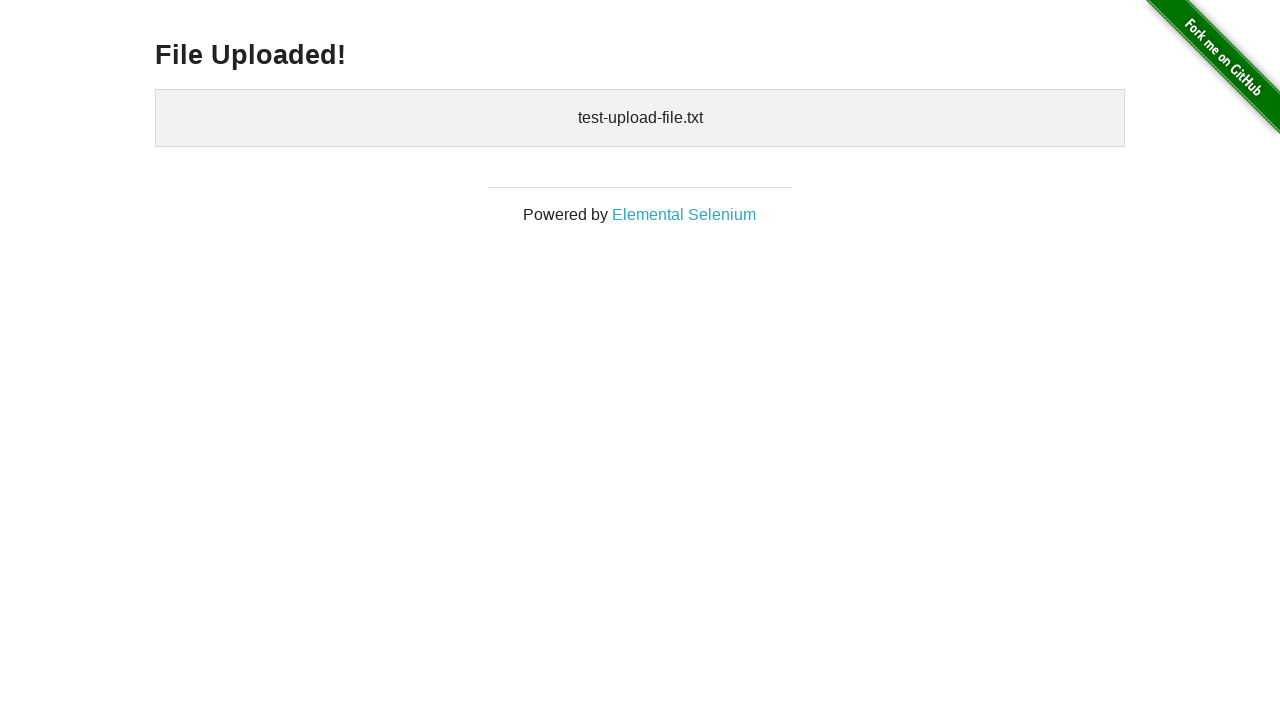

Waited for uploaded files confirmation section to appear
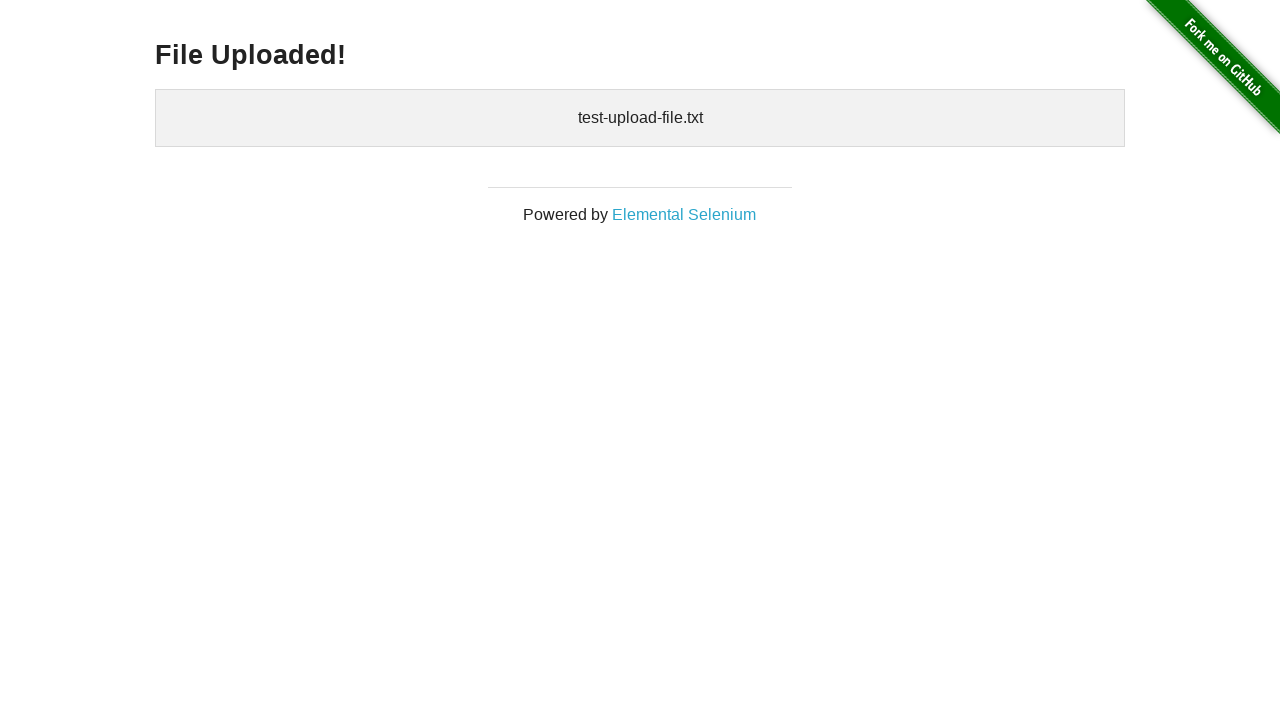

Retrieved uploaded filename from confirmation section
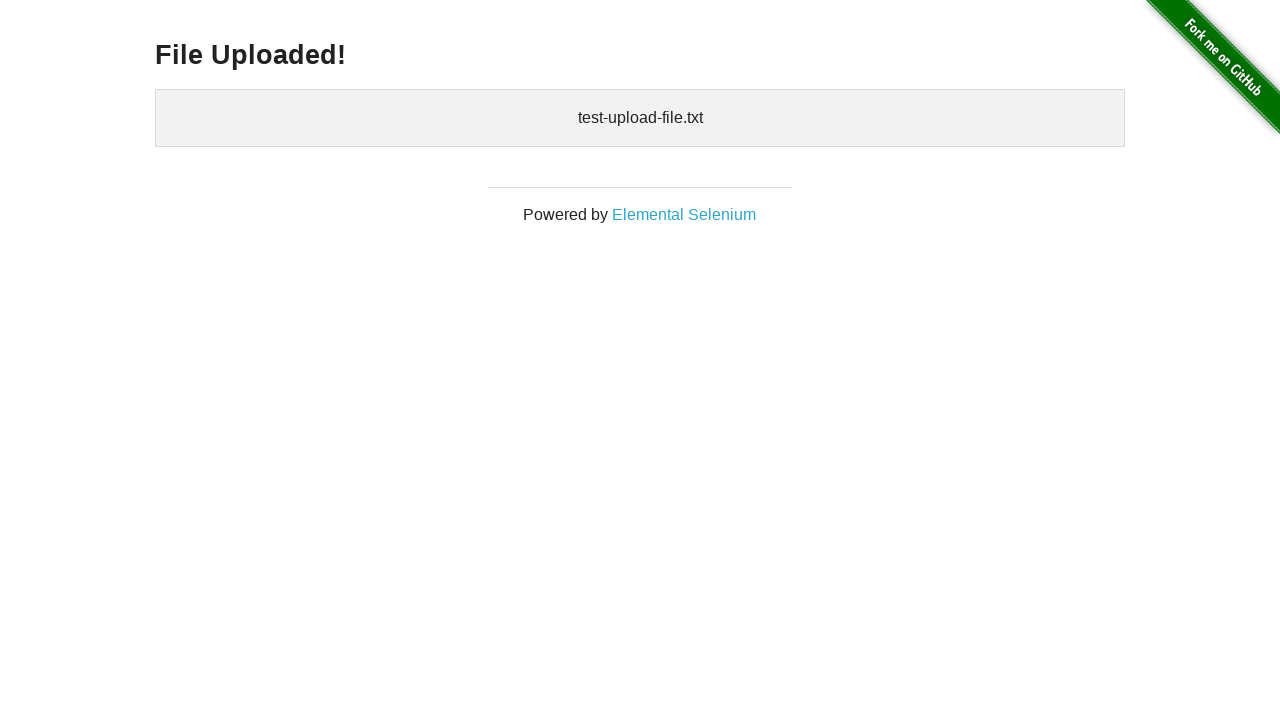

Verified that 'test-upload-file.txt' is displayed in the uploaded files confirmation
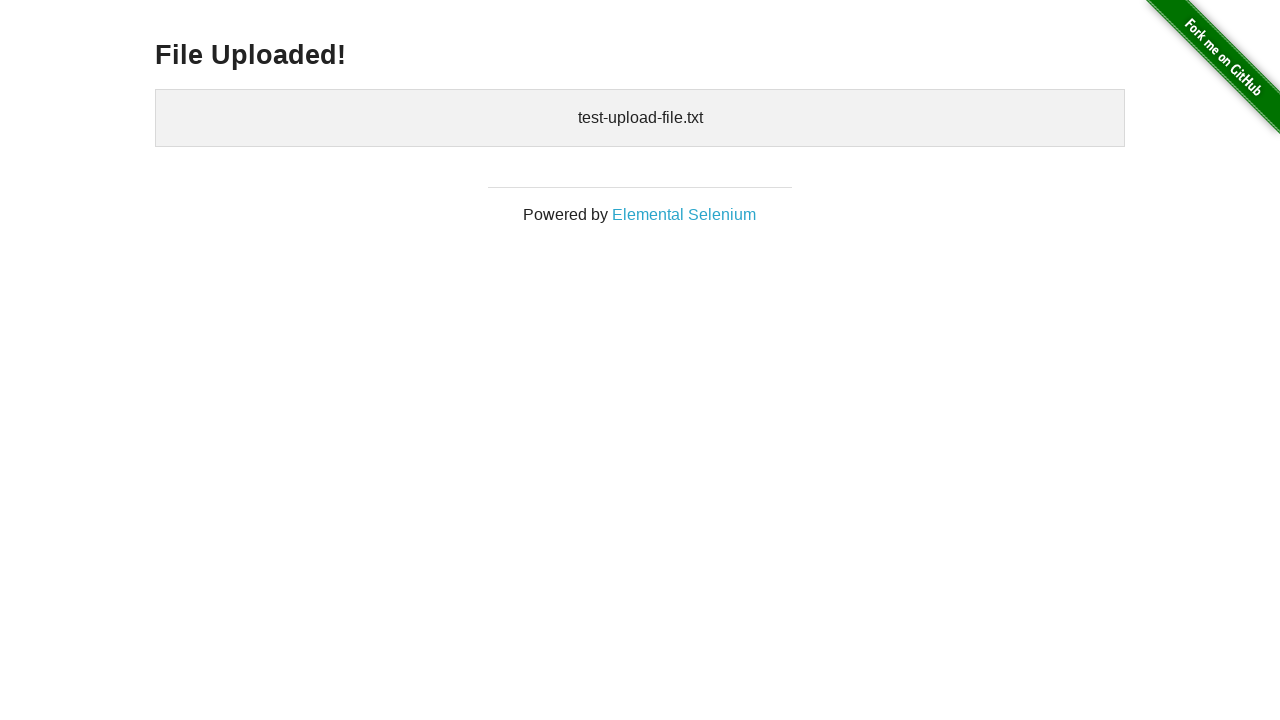

Cleaned up temporary test file
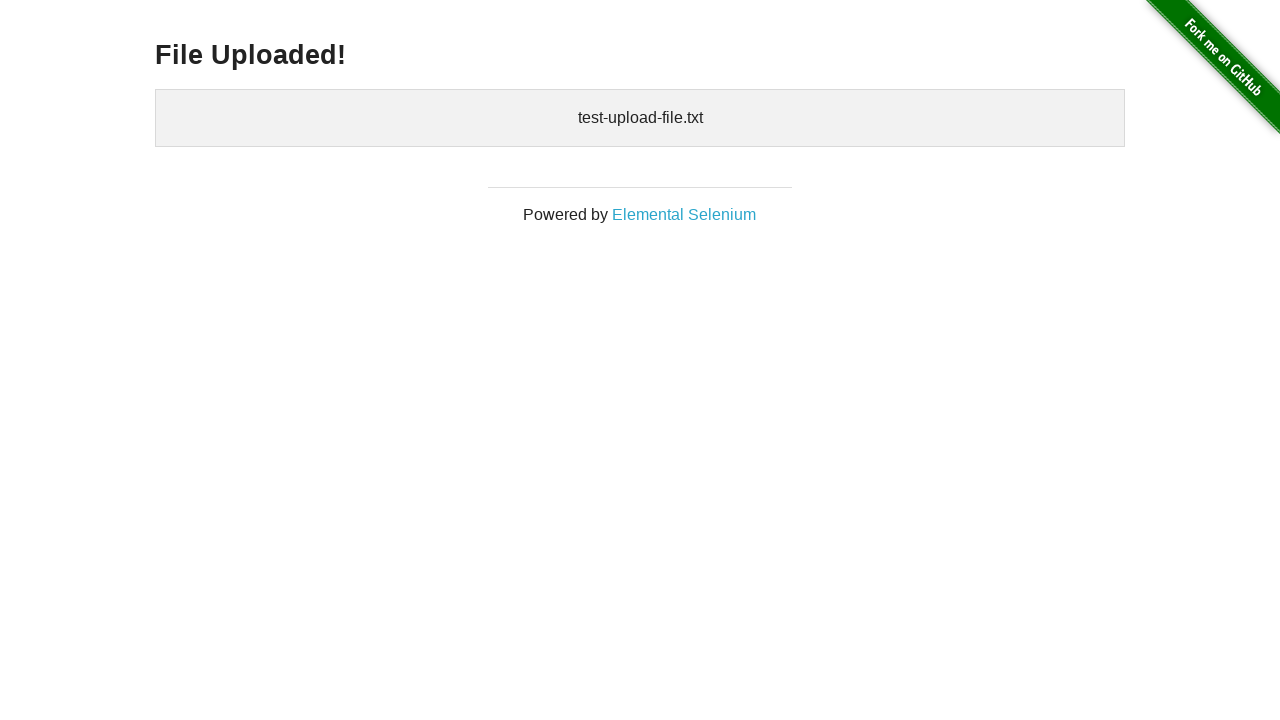

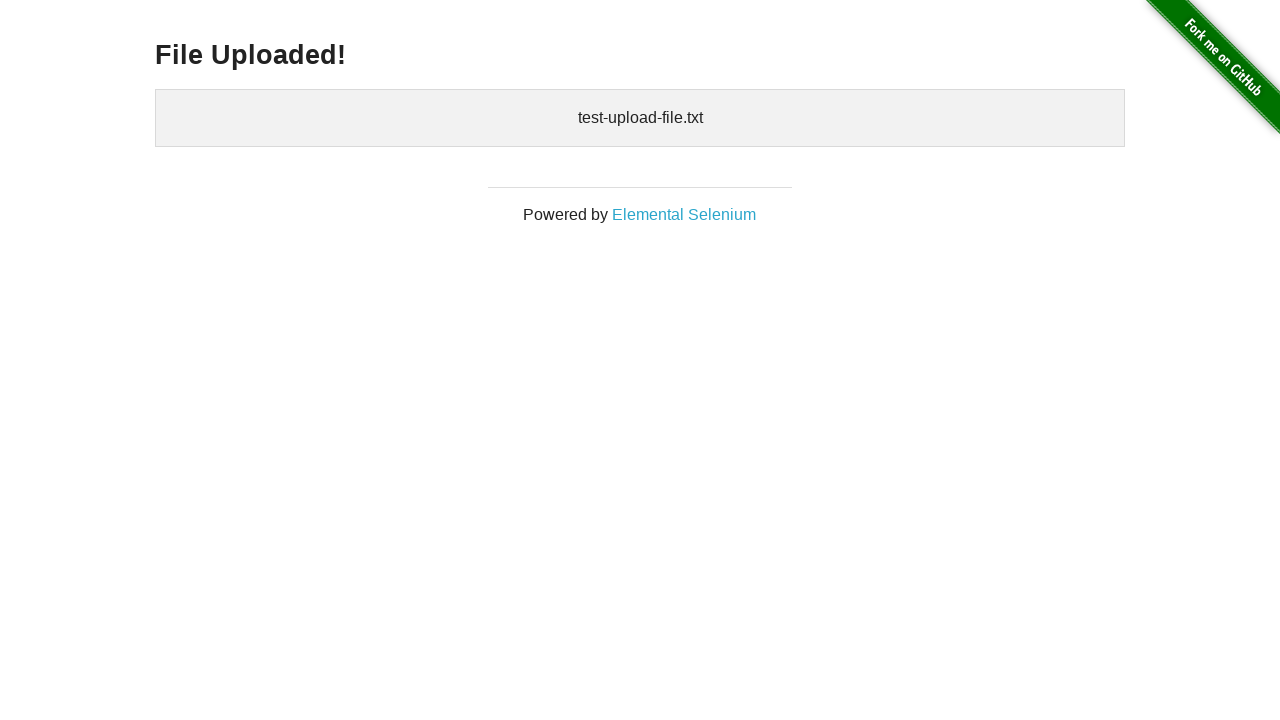